Tests file download functionality by clicking a download link and verifying the file exists in the downloads folder

Starting URL: https://testcenter.techproeducation.com/index.php?page=file-download

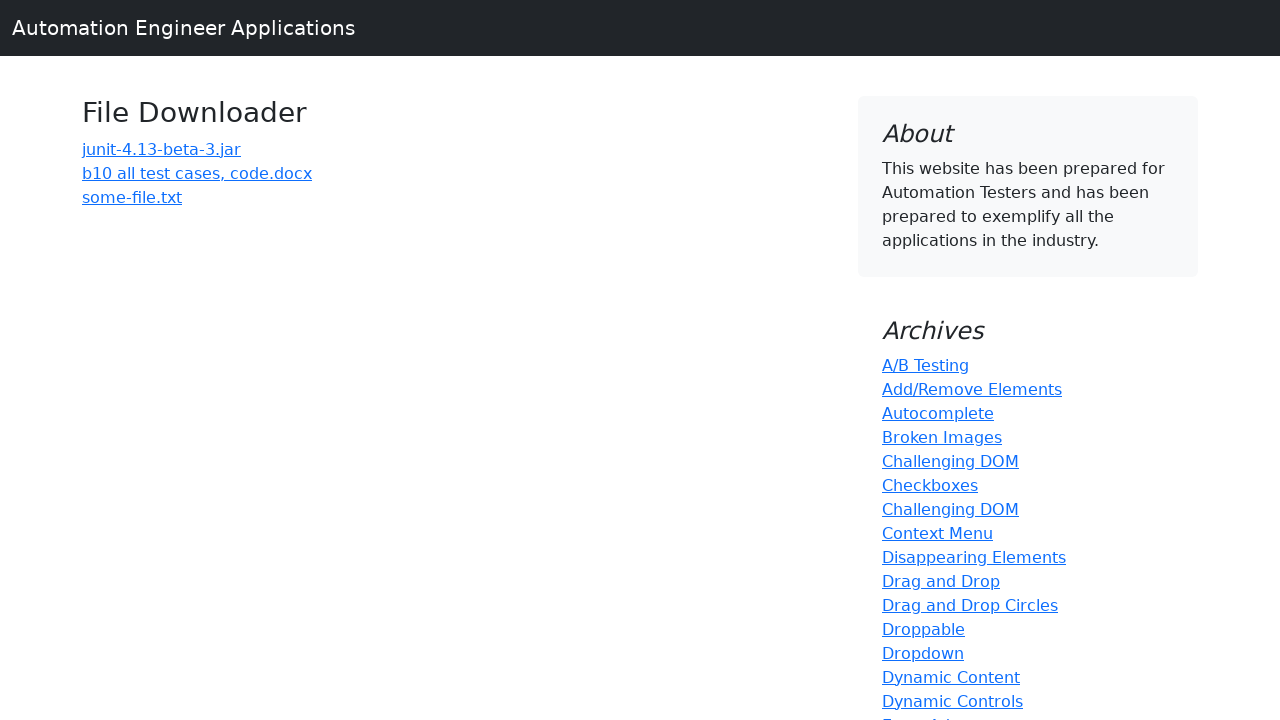

Navigated to file download test page
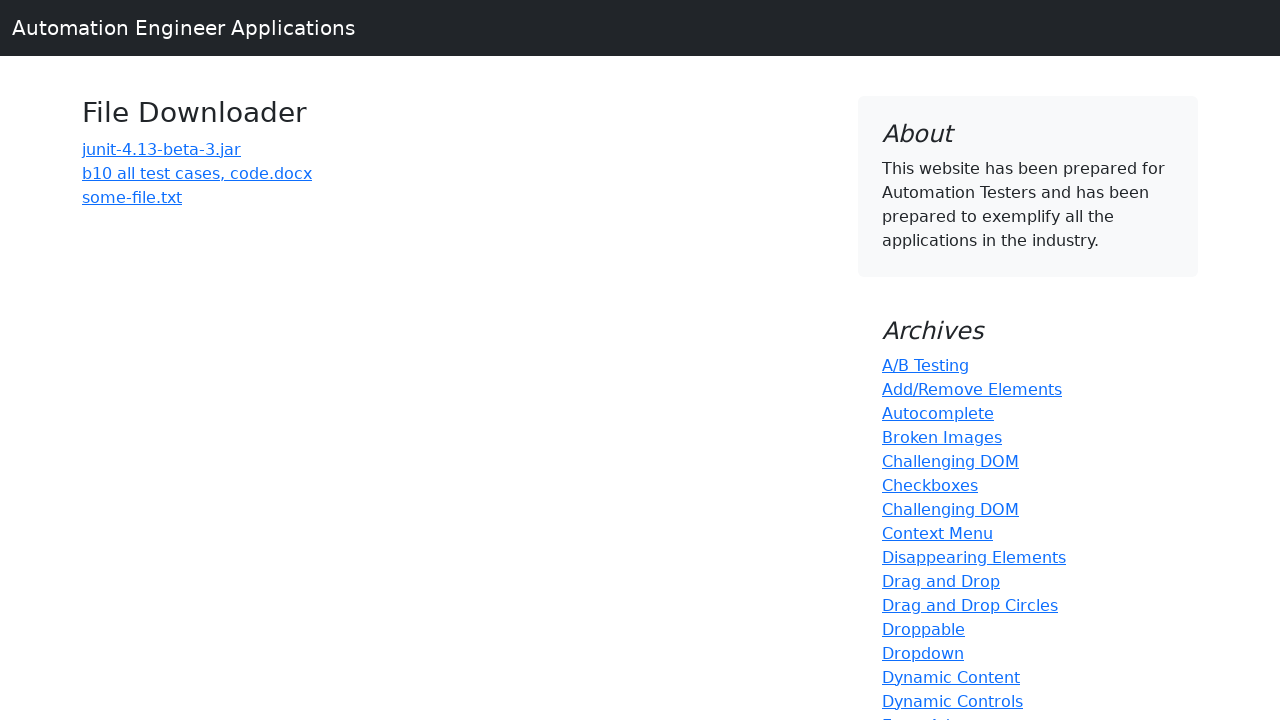

Clicked the download link (third anchor tag) at (197, 173) on (//a)[3]
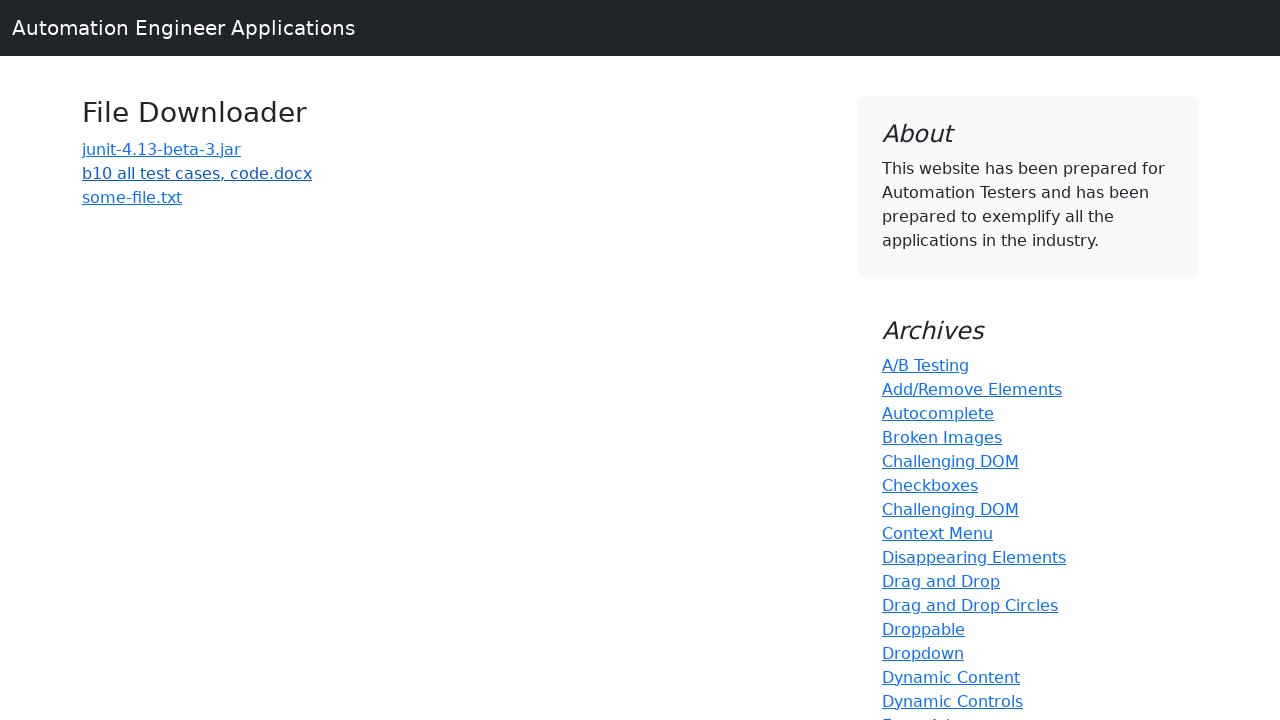

Triggered download and waited for completion at (197, 173) on (//a)[3]
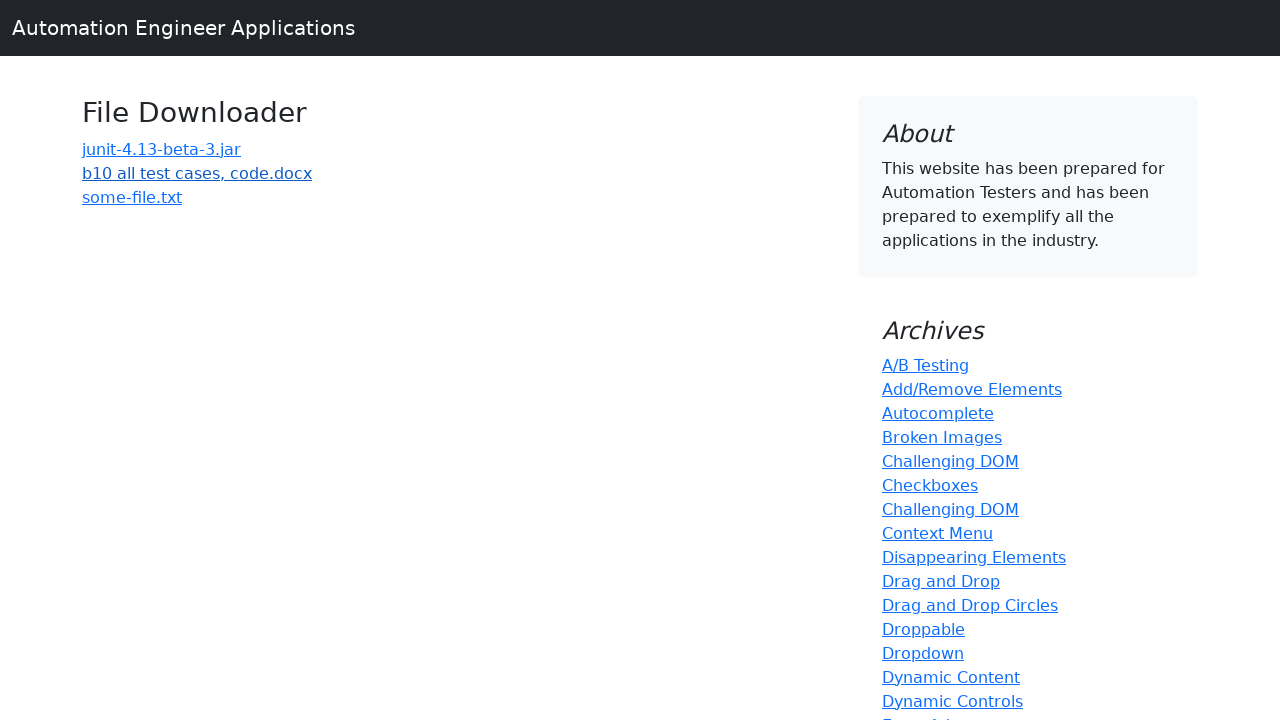

Retrieved download object from download promise
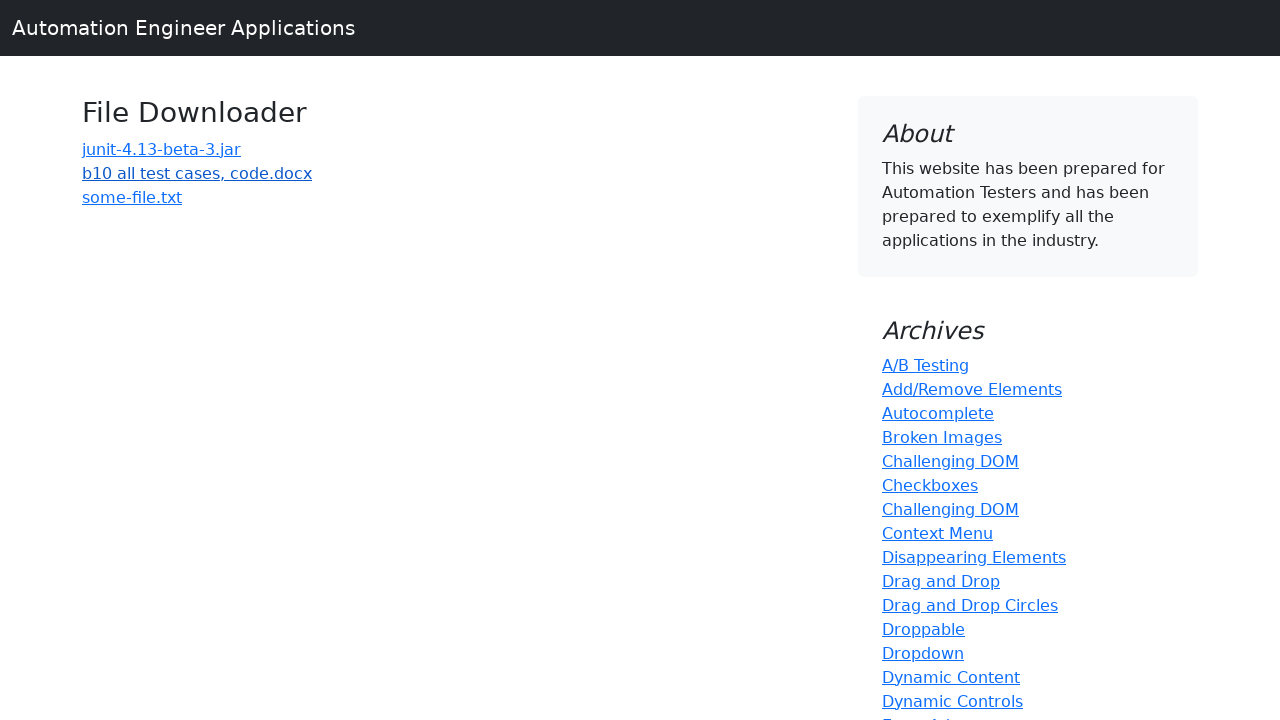

Verified downloaded file has correct name: 'b10 all test cases, code.docx'
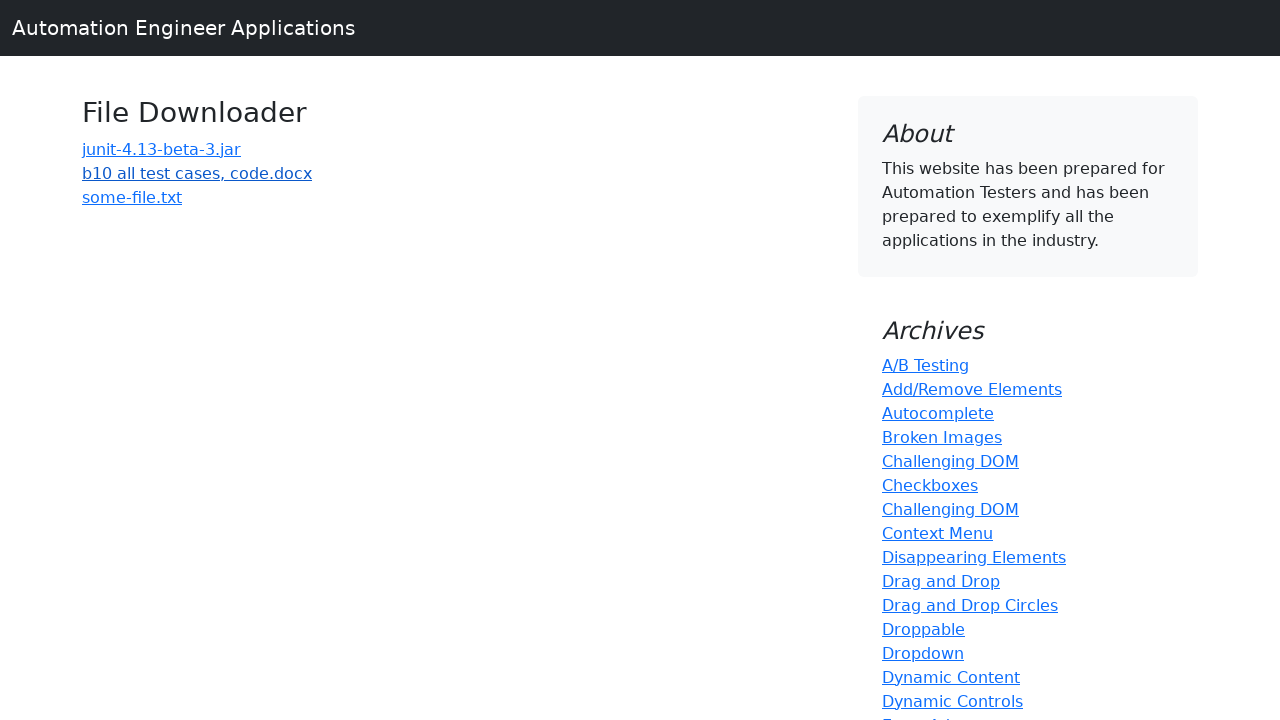

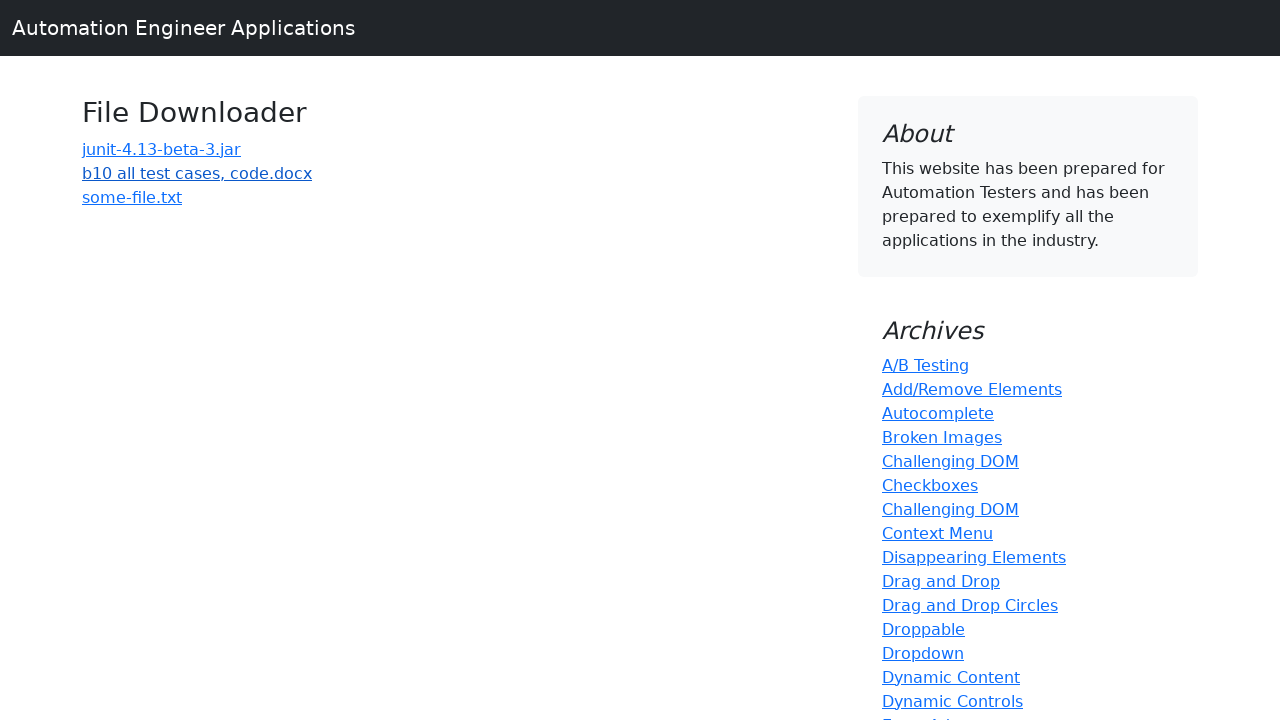